Solves a math captcha by calculating a formula based on a displayed value, then fills the answer and submits the form with checkbox and radio button selections

Starting URL: https://suninjuly.github.io/math.html

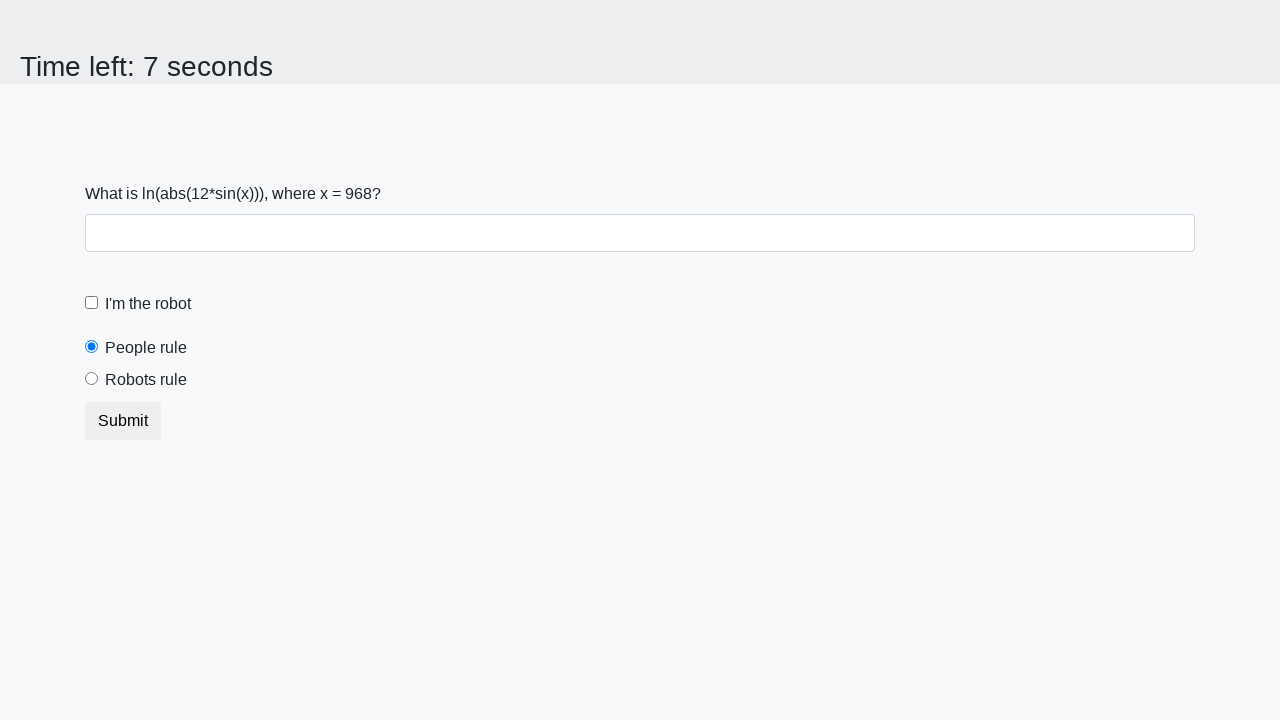

Located the input value element
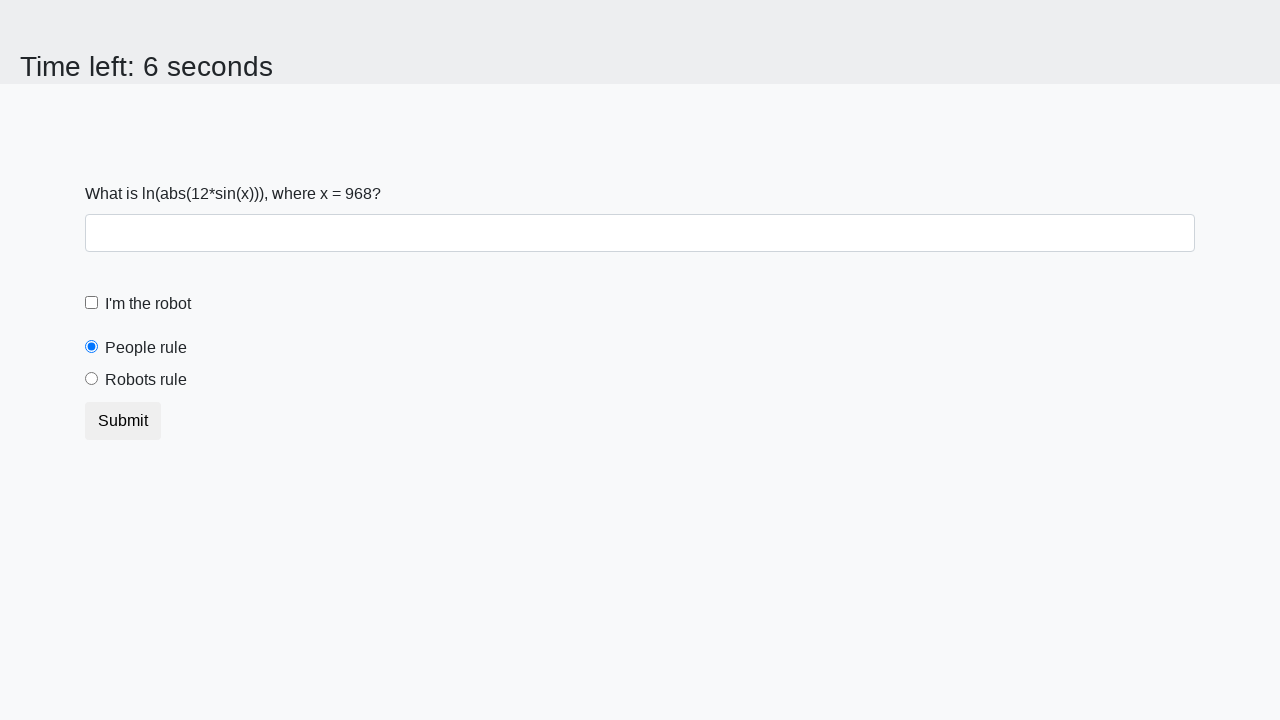

Retrieved input value from page: 968
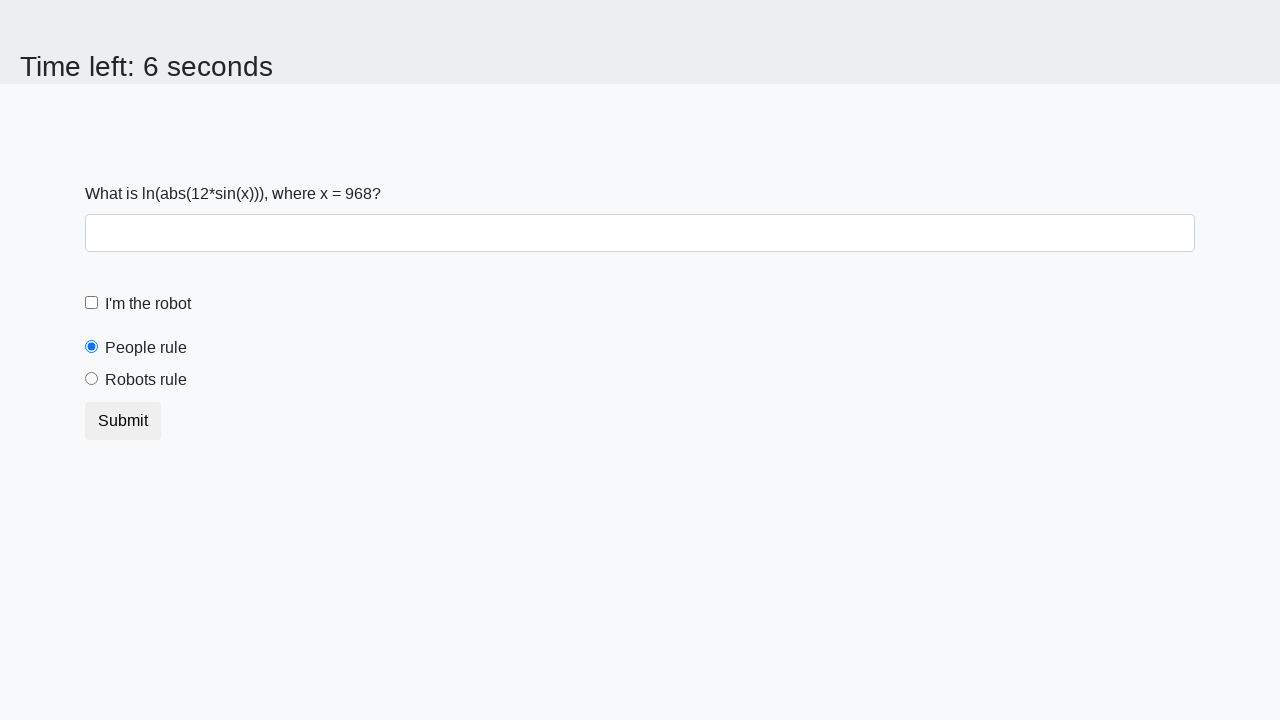

Calculated math captcha answer: 1.5165101920087871
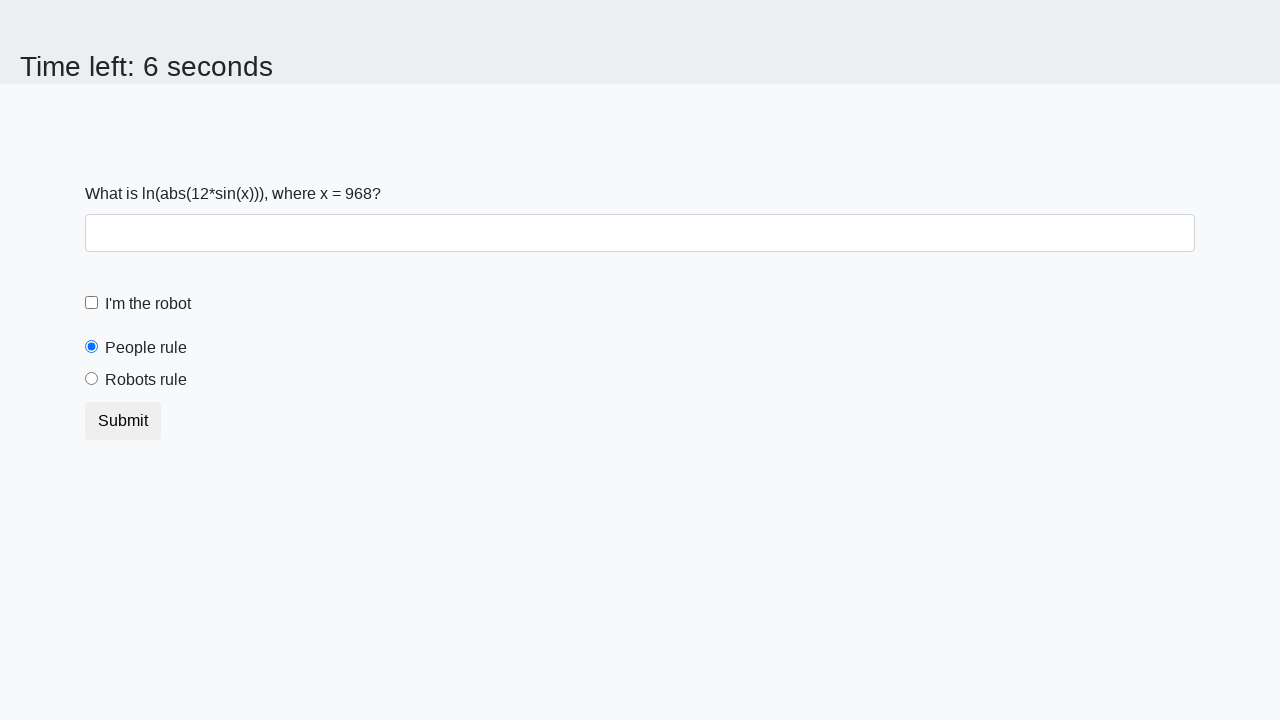

Filled answer field with calculated value on #answer
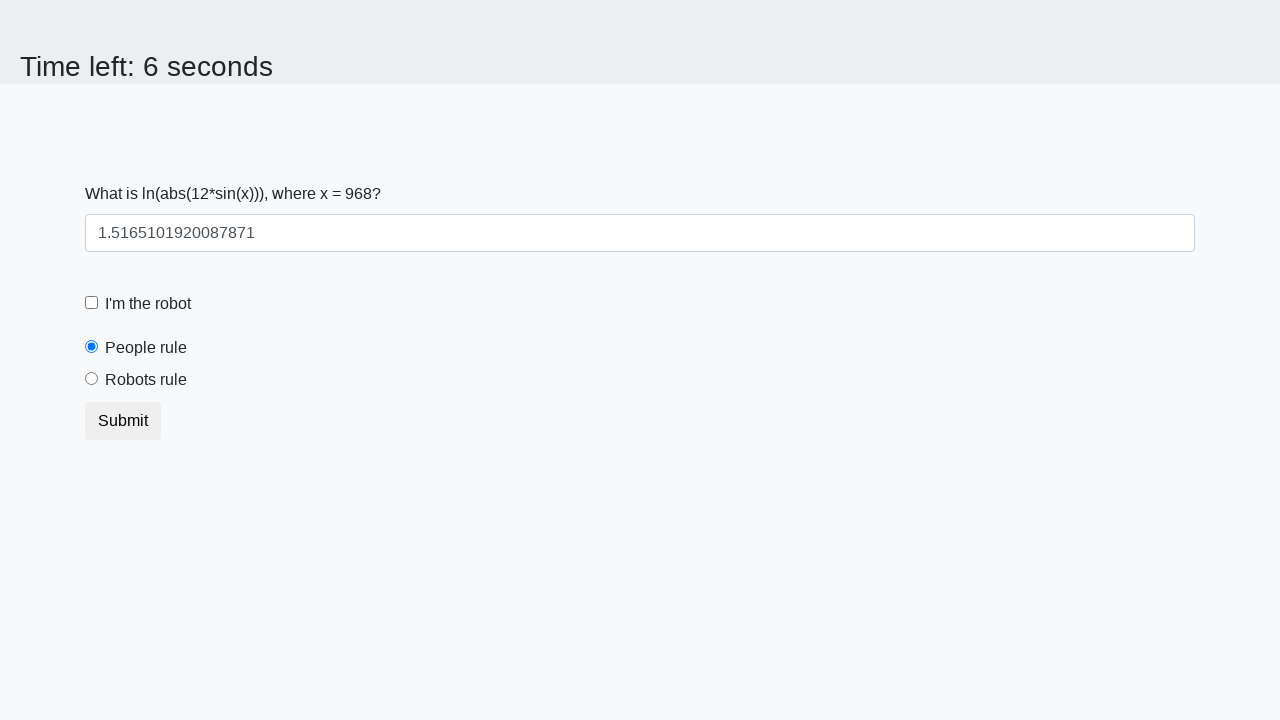

Clicked 'I'm a robot' checkbox at (148, 304) on [for='robotCheckbox']
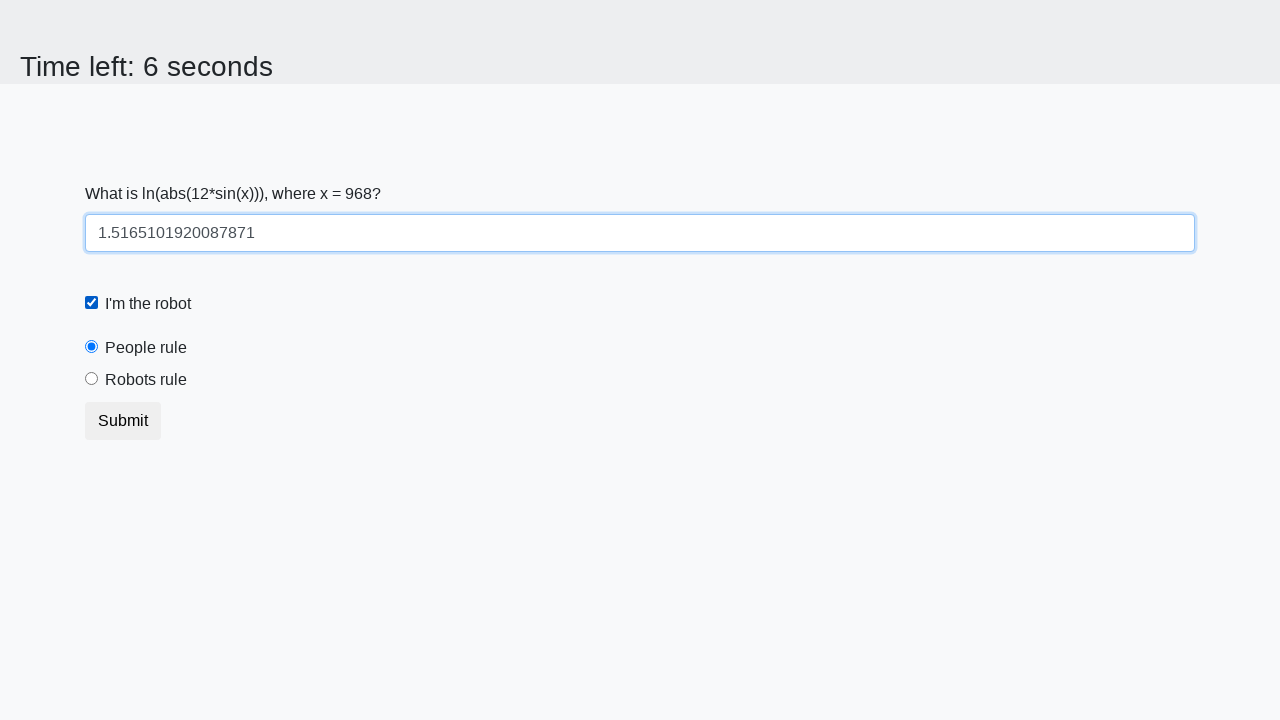

Clicked 'Robots rule' radio button at (146, 380) on [for='robotsRule']
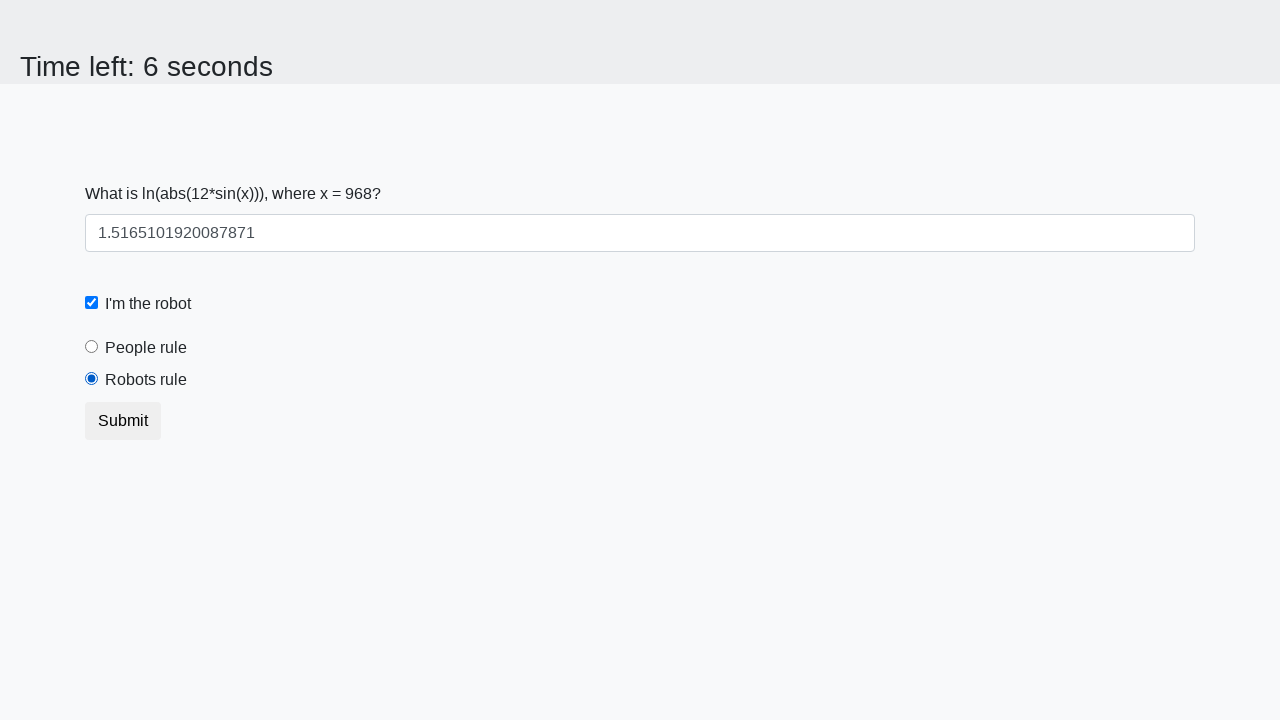

Clicked submit button to submit form at (123, 421) on .btn-default
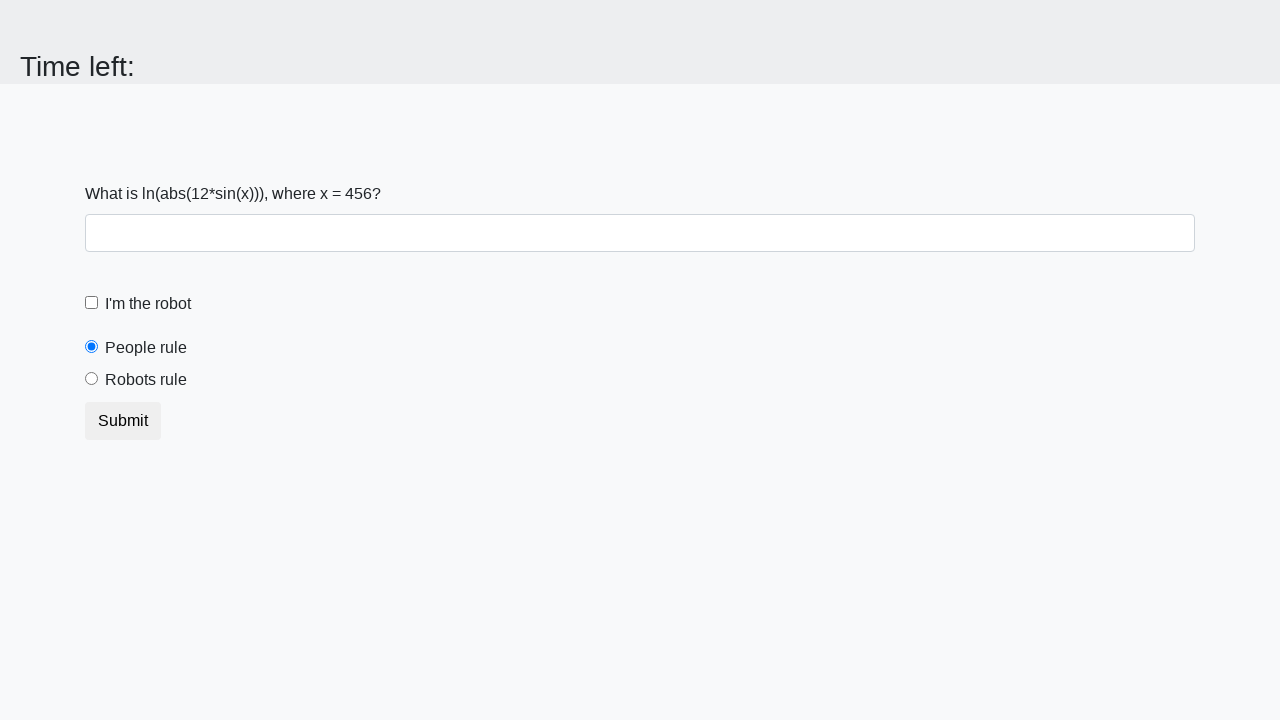

Waited for form submission result
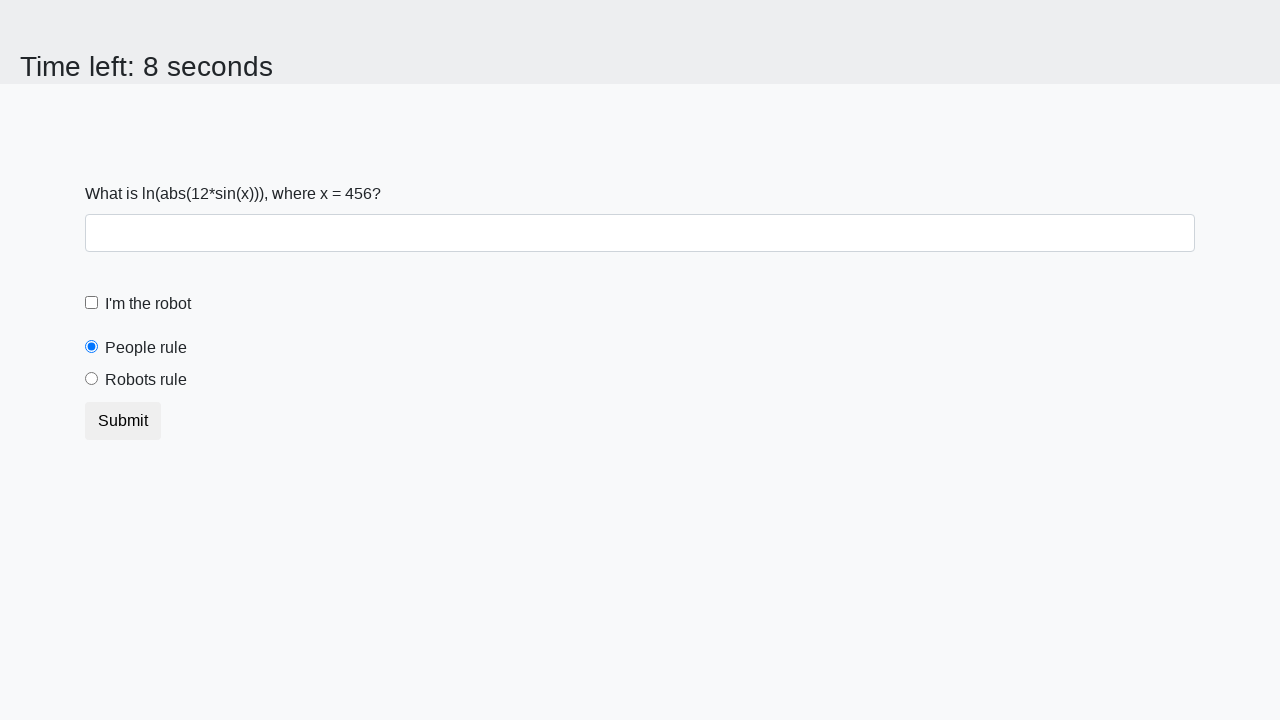

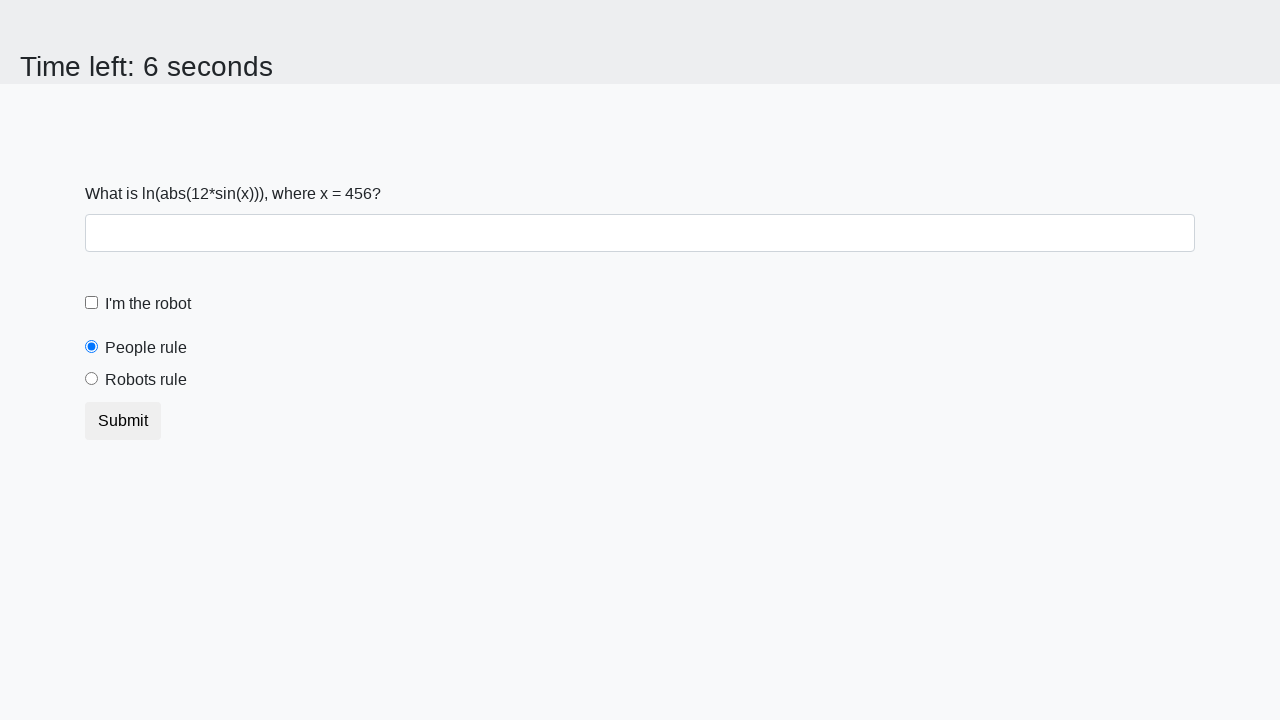